Navigates to Alibaba homepage and waits for page to load

Starting URL: https://www.alibaba.com/

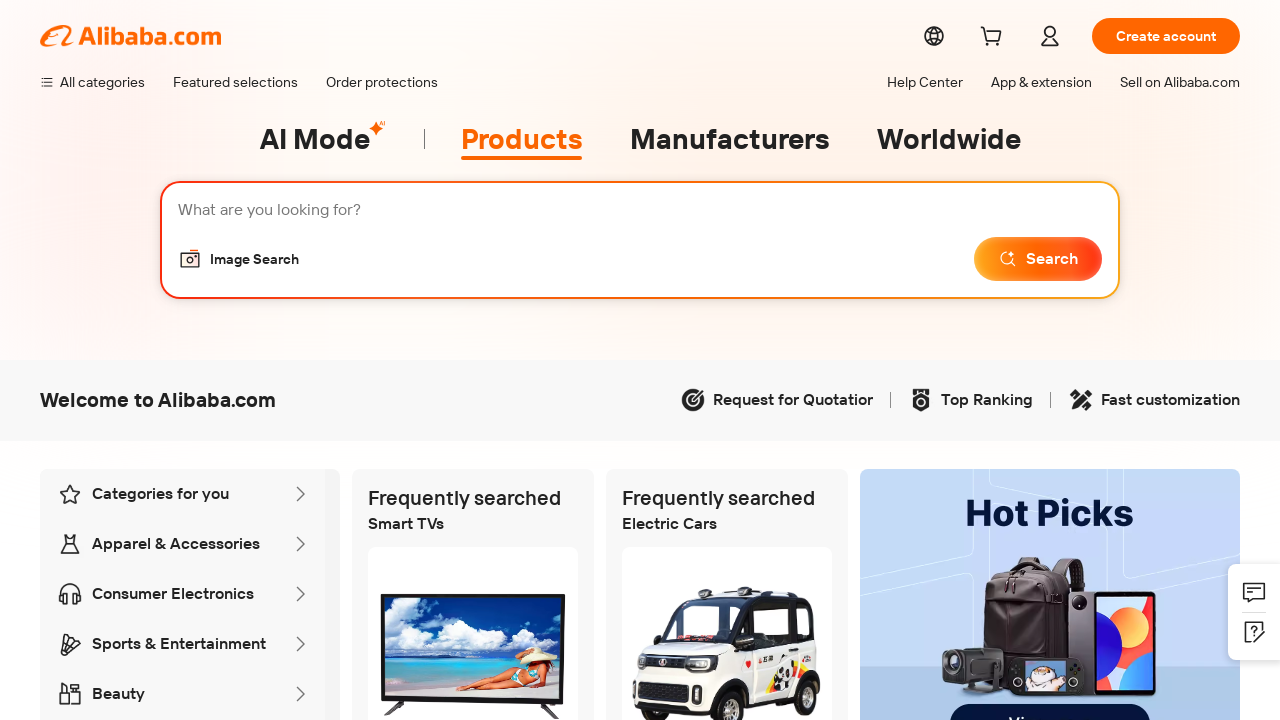

Waited 2000ms for Alibaba homepage to fully load
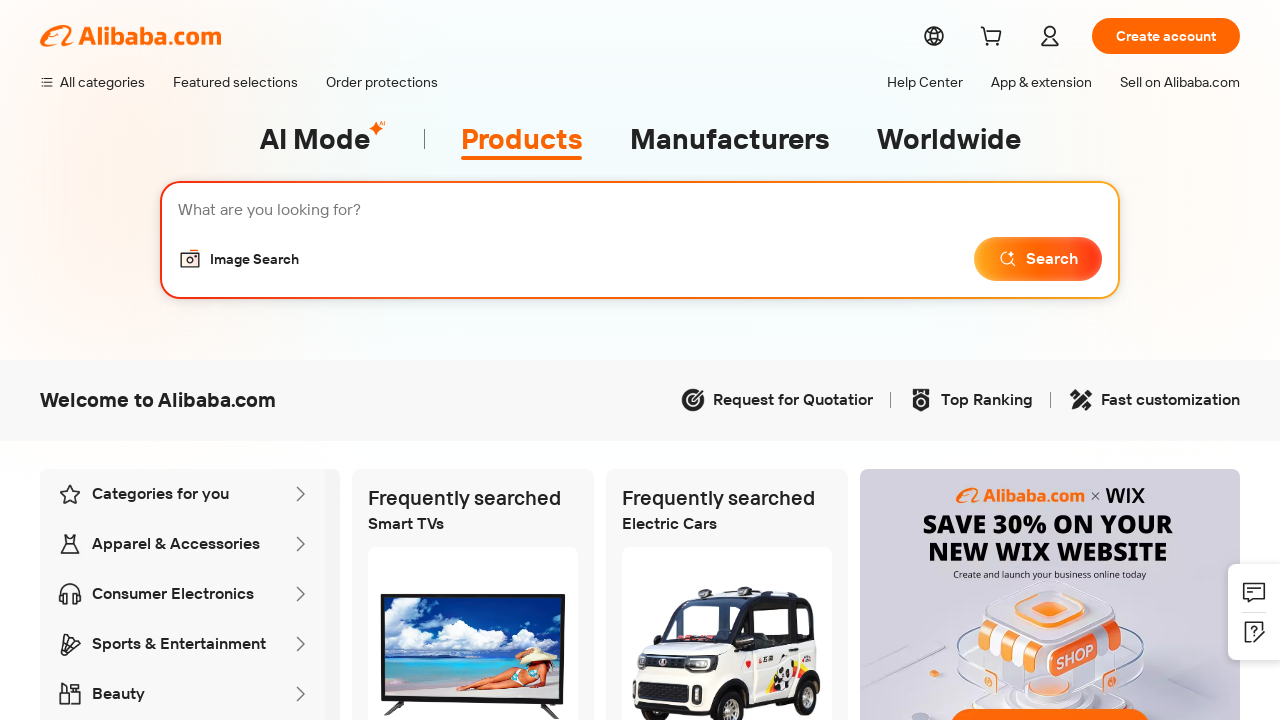

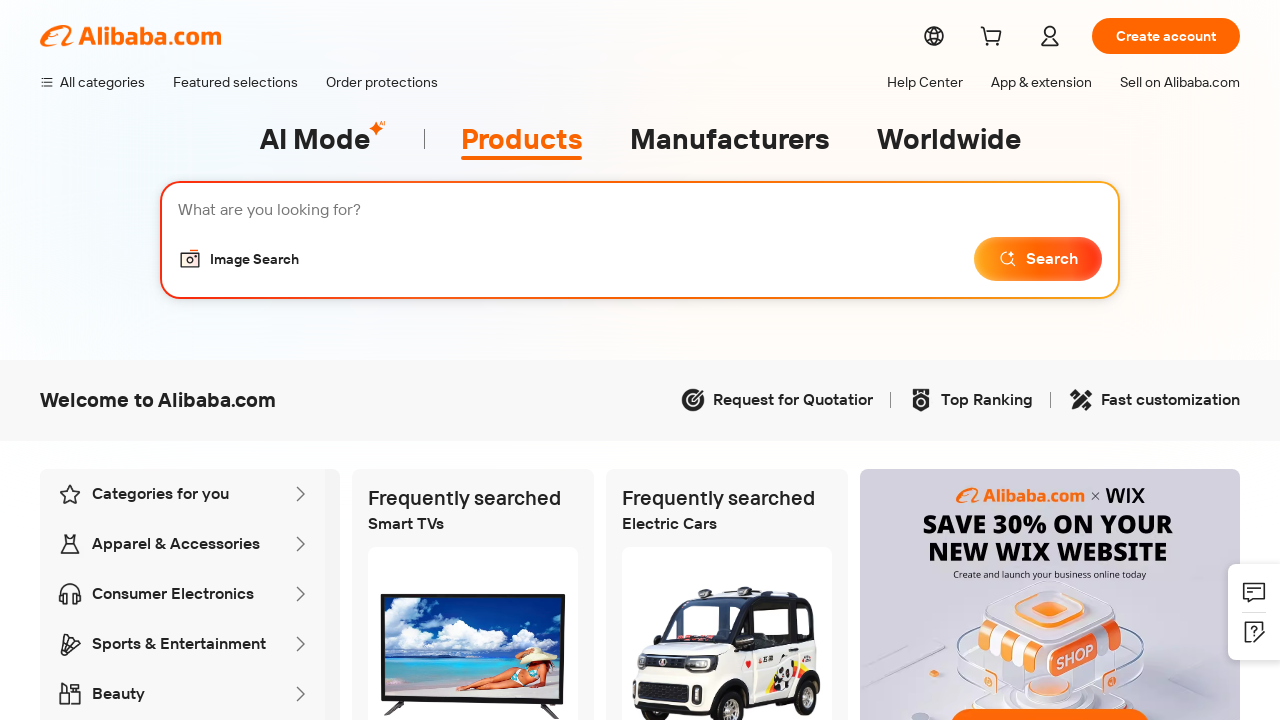